Navigates to GreensTech website and uses hover actions to navigate through the course menu, hovering over Courses, then Oracle, and finally clicking on Oracle SQL course

Starting URL: http://greenstech.in/selenium-course-content.html

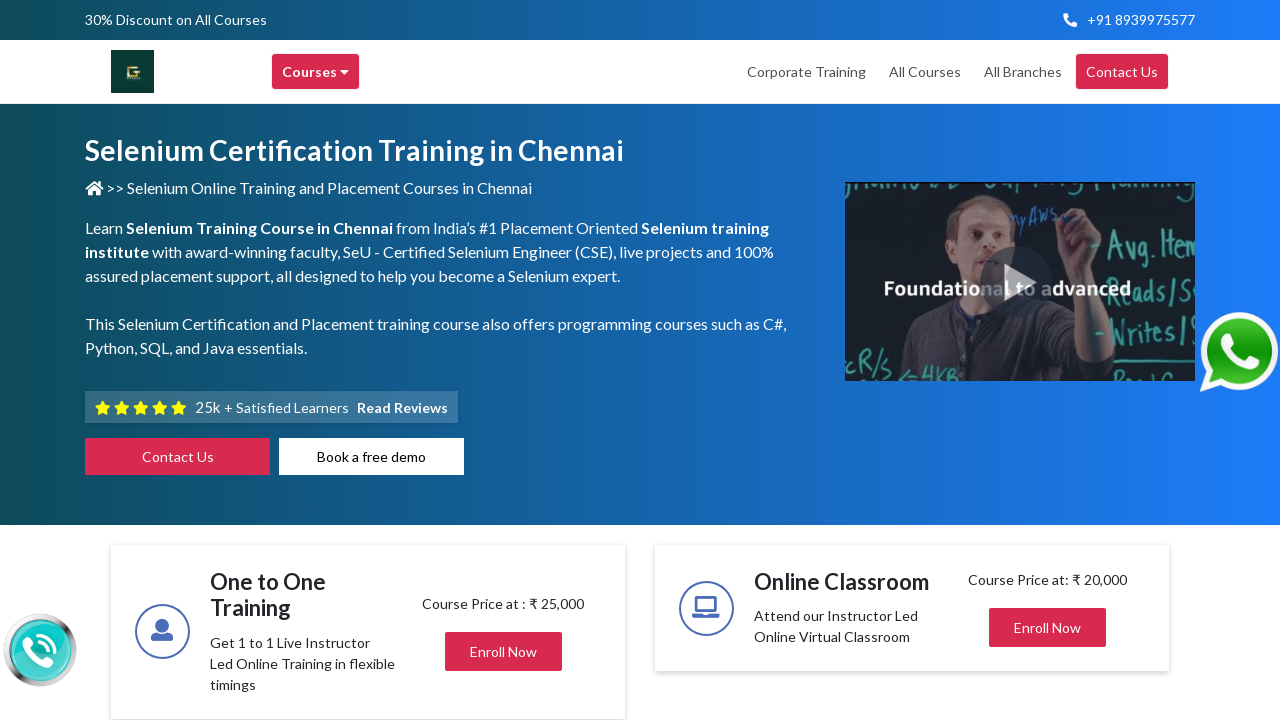

Hovered over Courses menu at (316, 72) on xpath=//div[text()='Courses ']
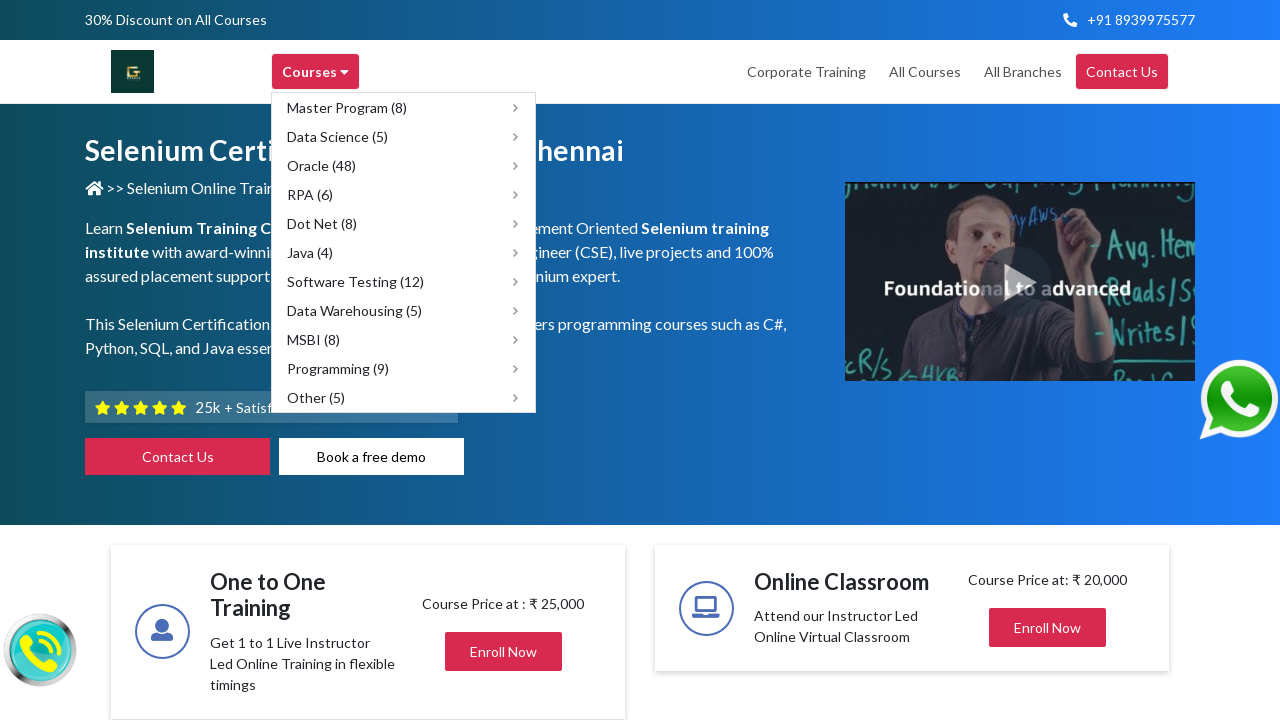

Hovered over Oracle submenu at (404, 166) on xpath=//div[@title='Oracle']
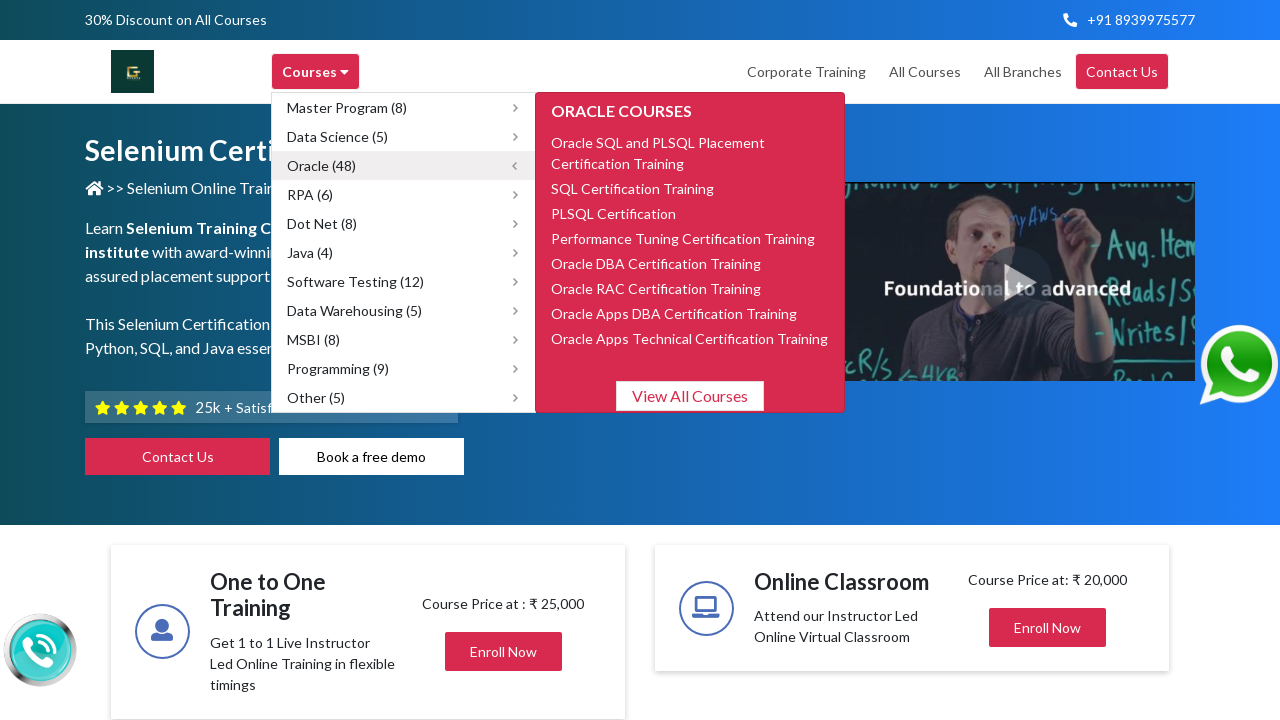

Clicked on Oracle SQL and P course at (658, 142) on xpath=//span[contains(text(),'Oracle SQL and P')]
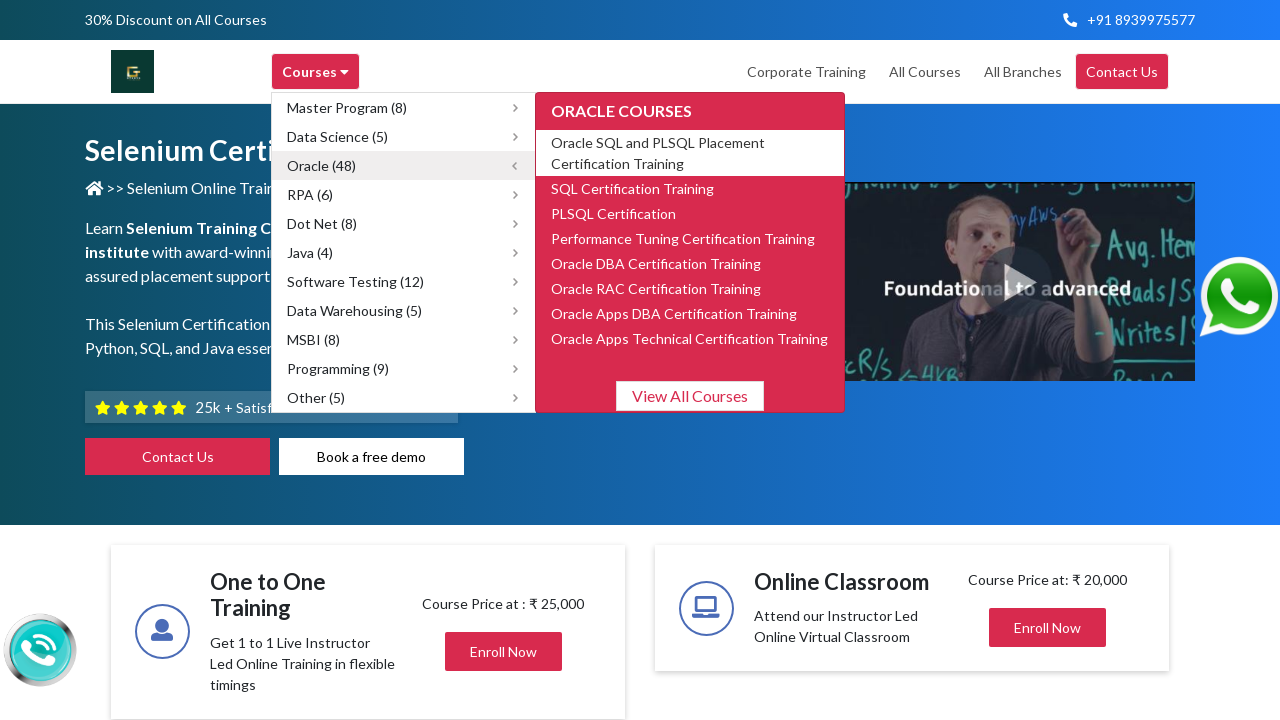

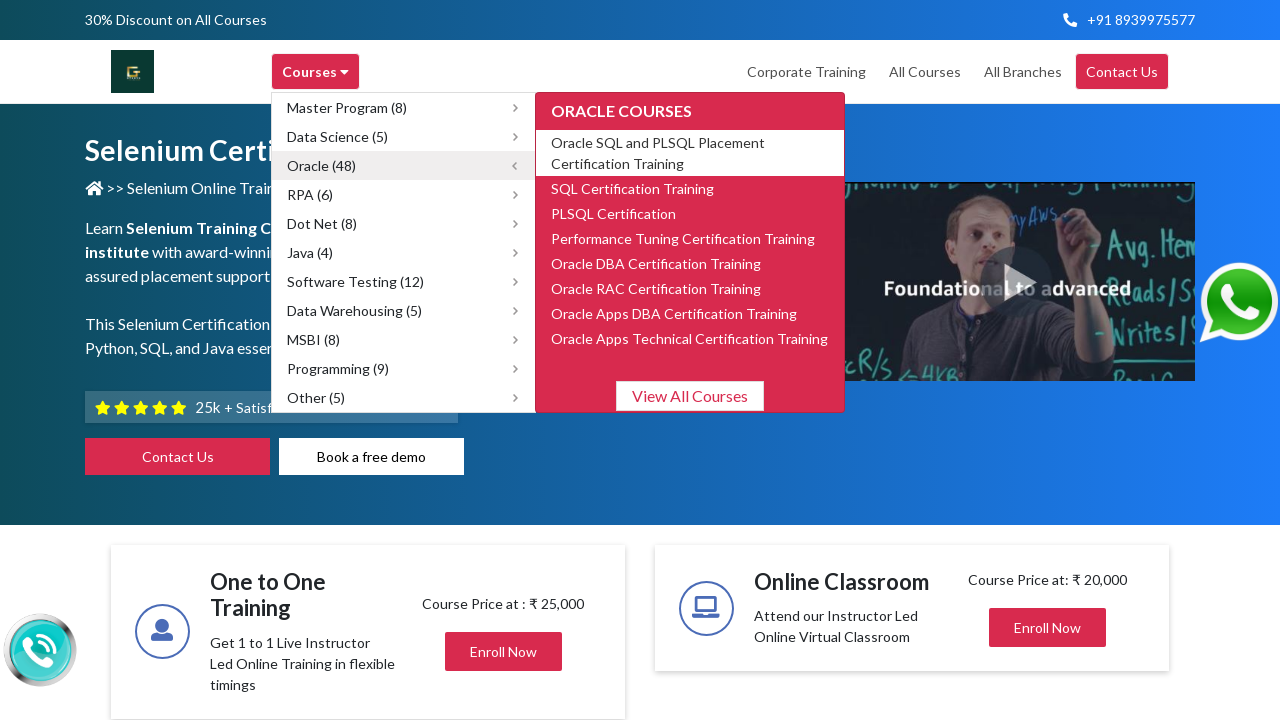